Tests that a user can modify the input values for first name and last initial

Starting URL: https://www.myrapname.com

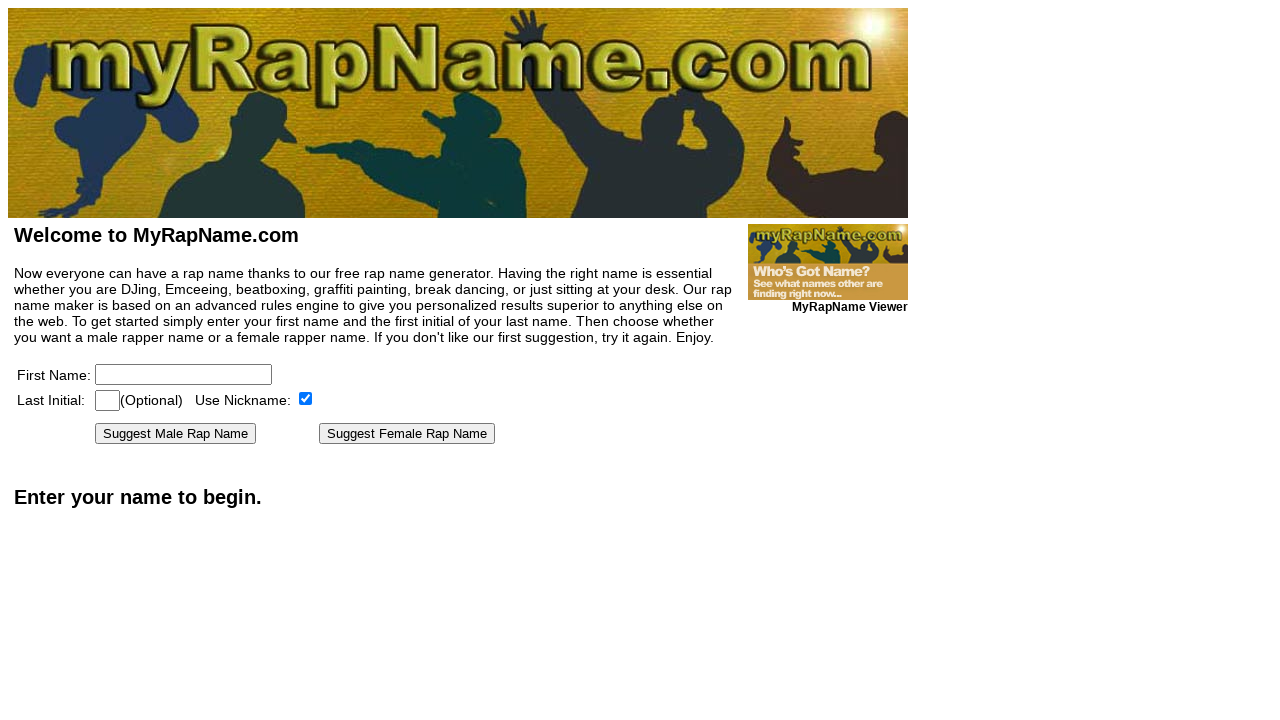

Filled first name input with 'Kristi' on [name=firstname]
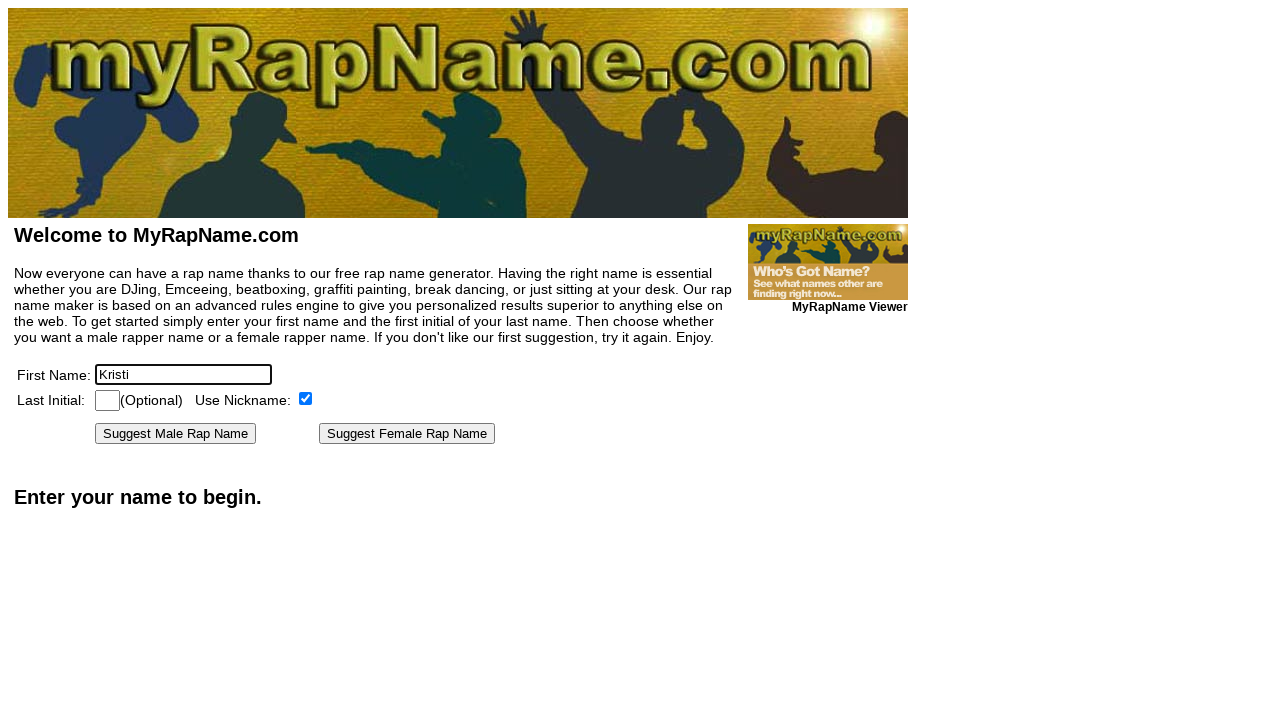

Filled last initial input with 'A' on [name=lastinitial]
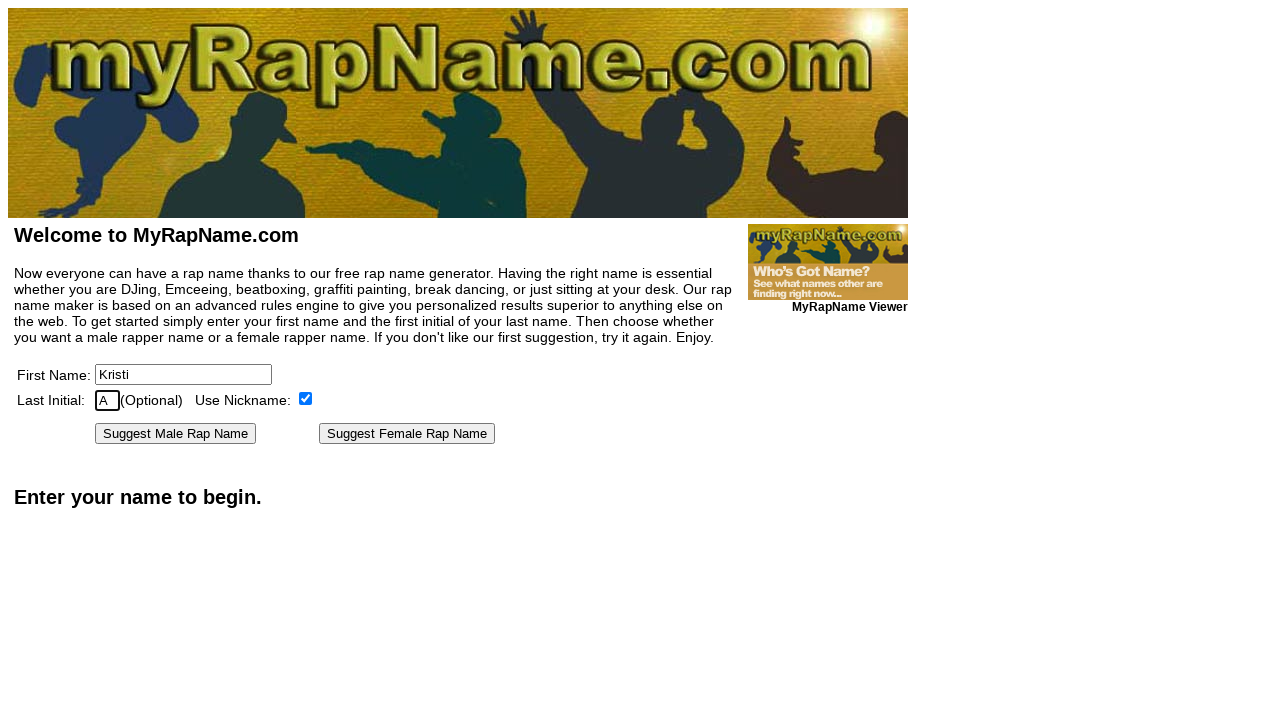

Unchecked the nickname checkbox at (306, 398) on [type=checkbox]
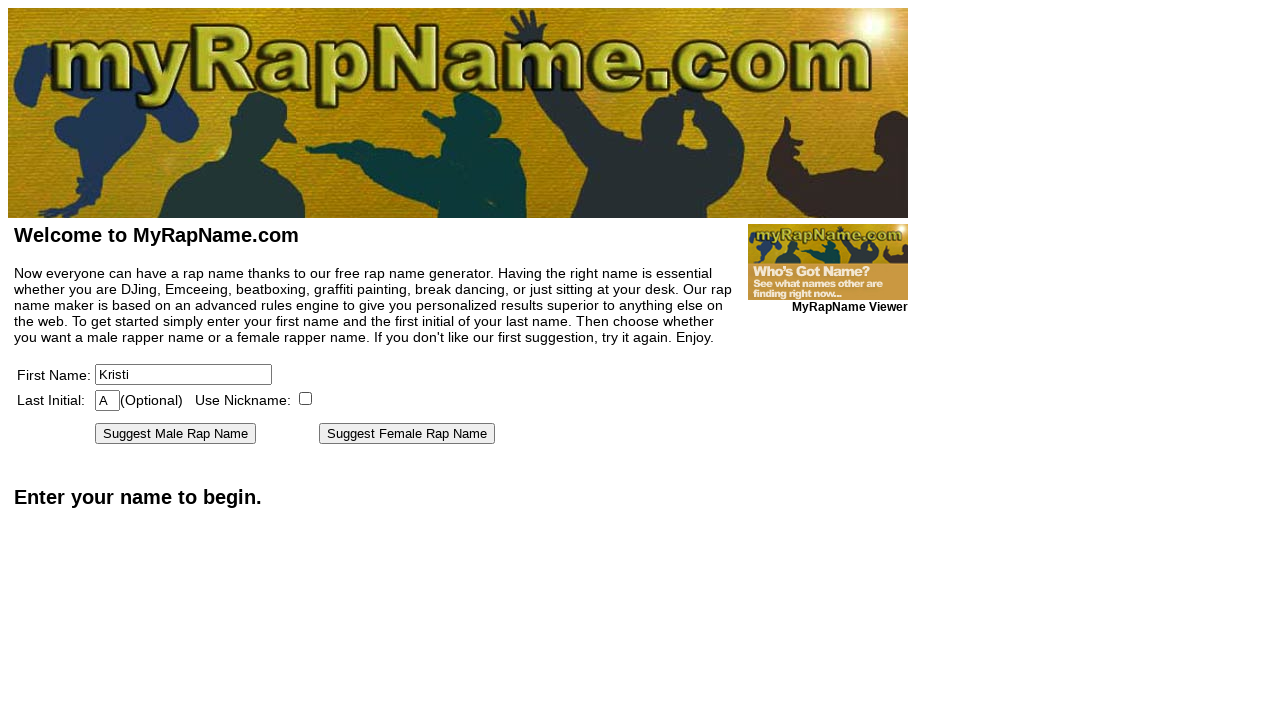

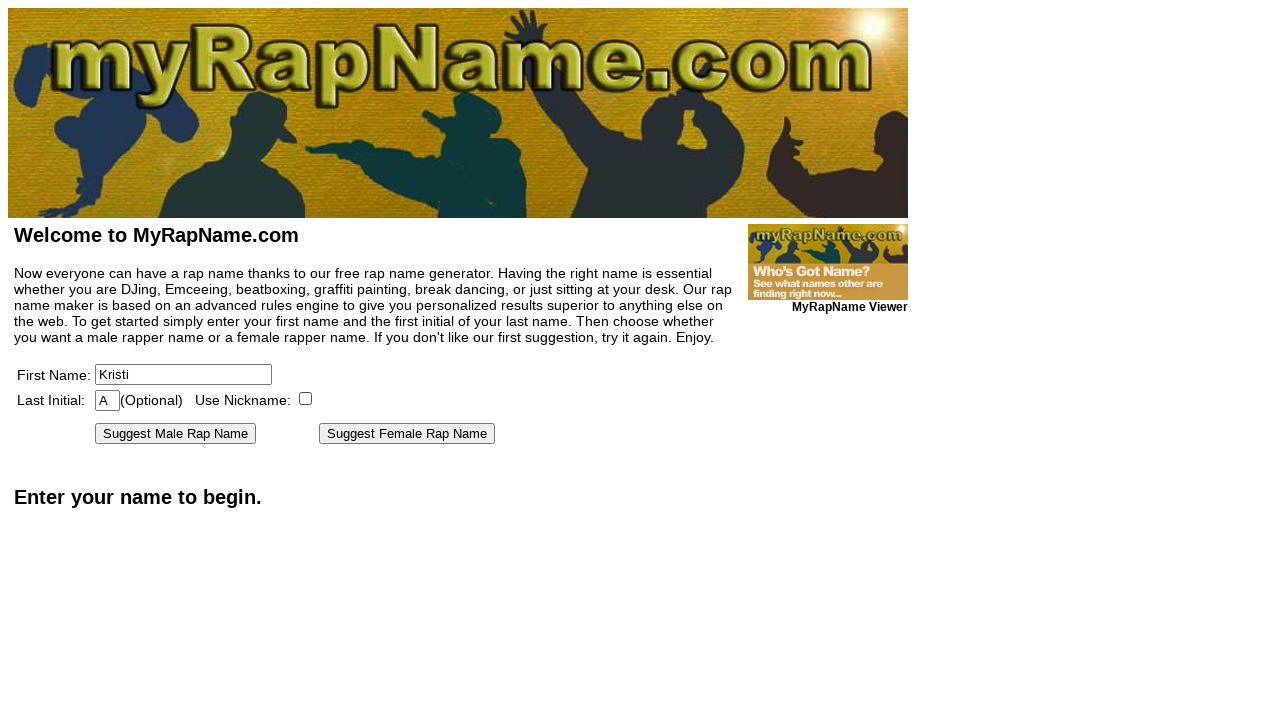